Tests page scrolling functionality by navigating to a website and scrolling down the page using JavaScript execution.

Starting URL: https://vctcpune.com/

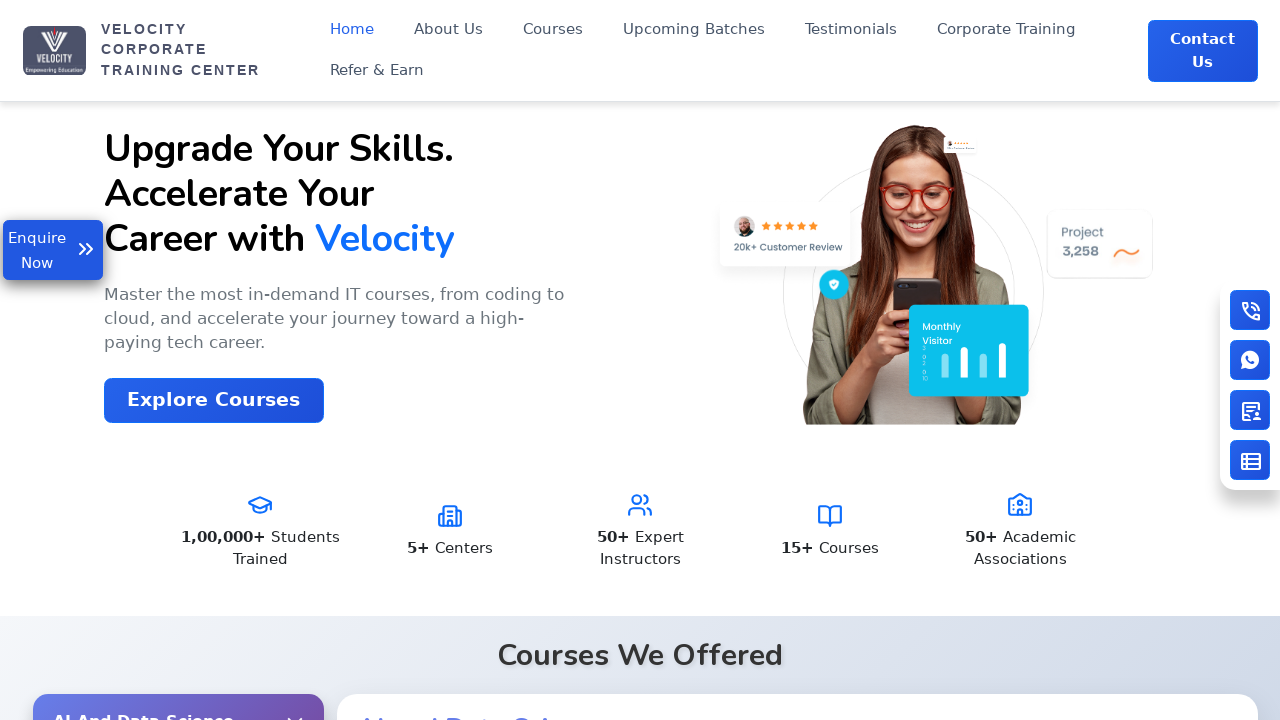

Navigated to https://vctcpune.com/
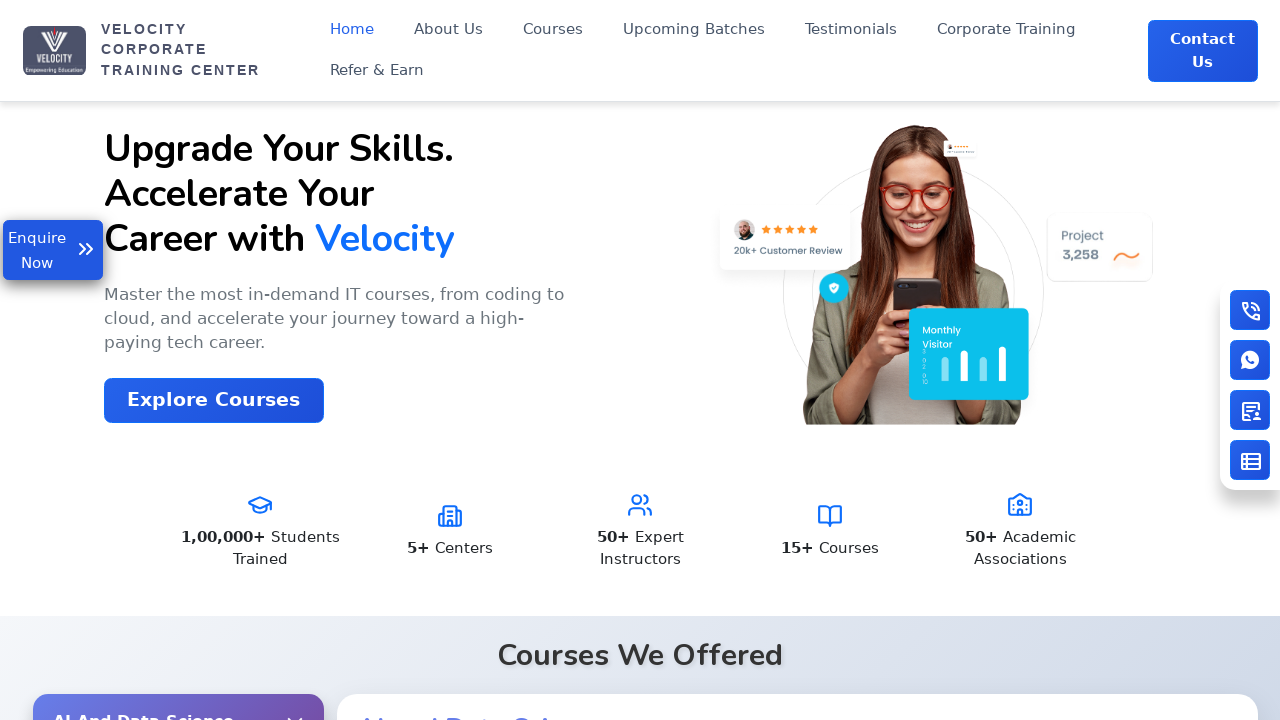

Scrolled down the page by 800 pixels using JavaScript
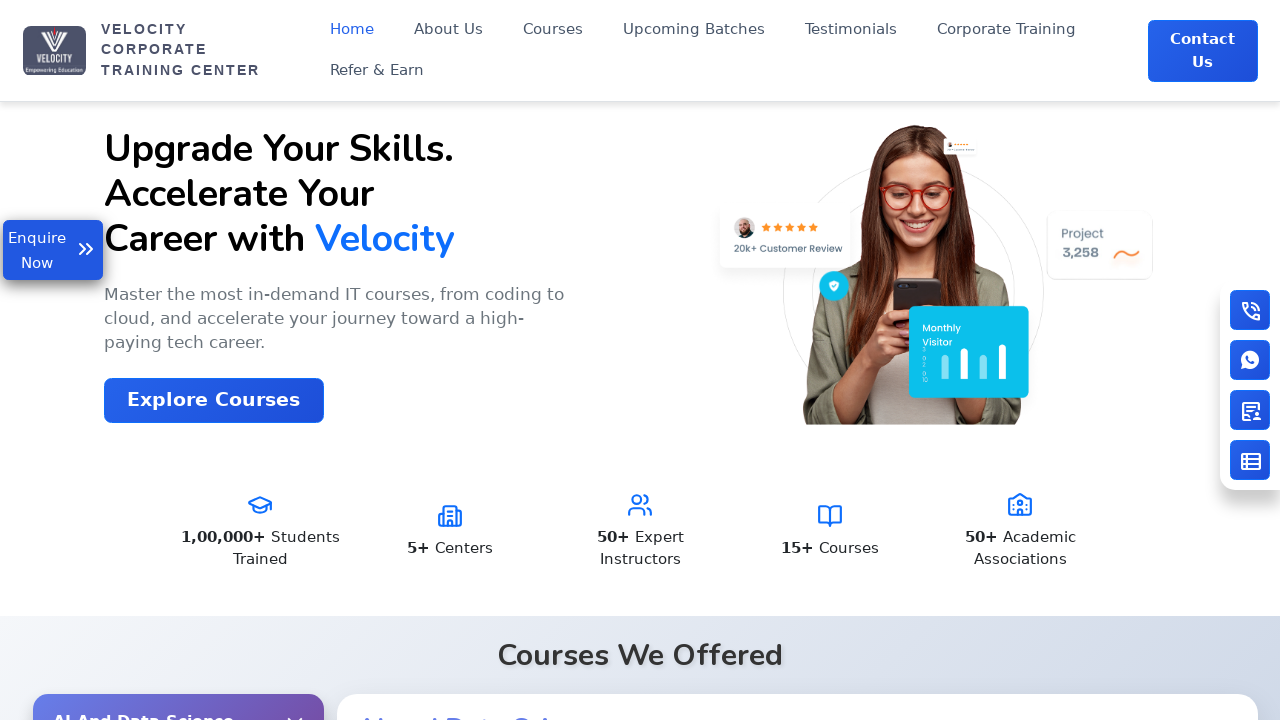

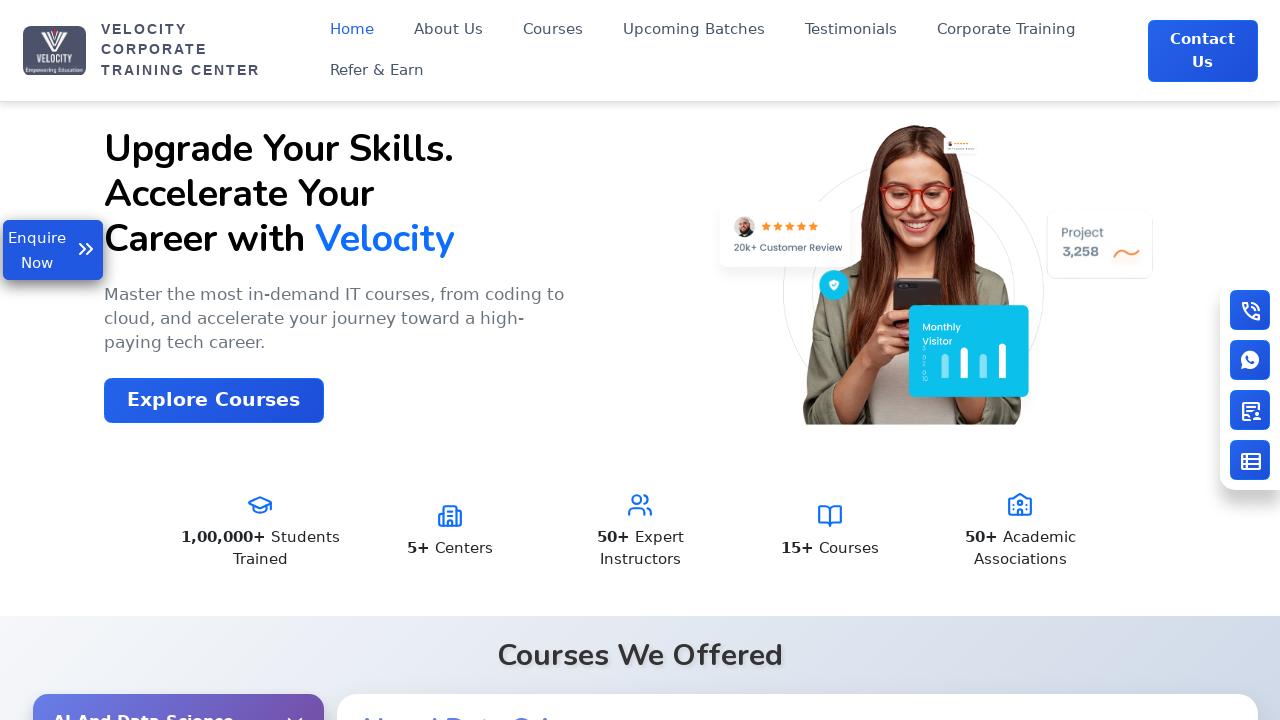